Tests the color picker functionality for Scar the Lion product by clicking the color option and verifying the product link is visible

Starting URL: https://ilarionhalushka.github.io/jekyll-ecommerce-demo/

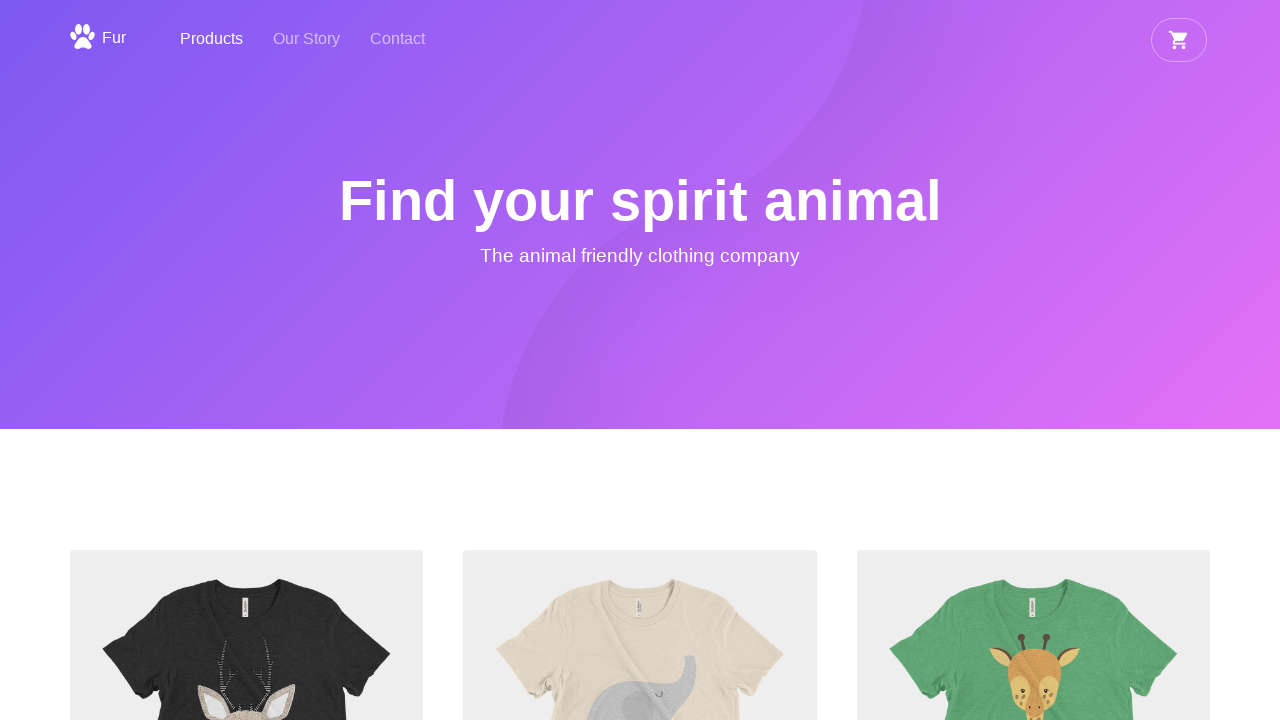

Clicked color picker for Scar the Lion product at (781, 361) on li:nth-child(5) > .styles > .style-picker > div
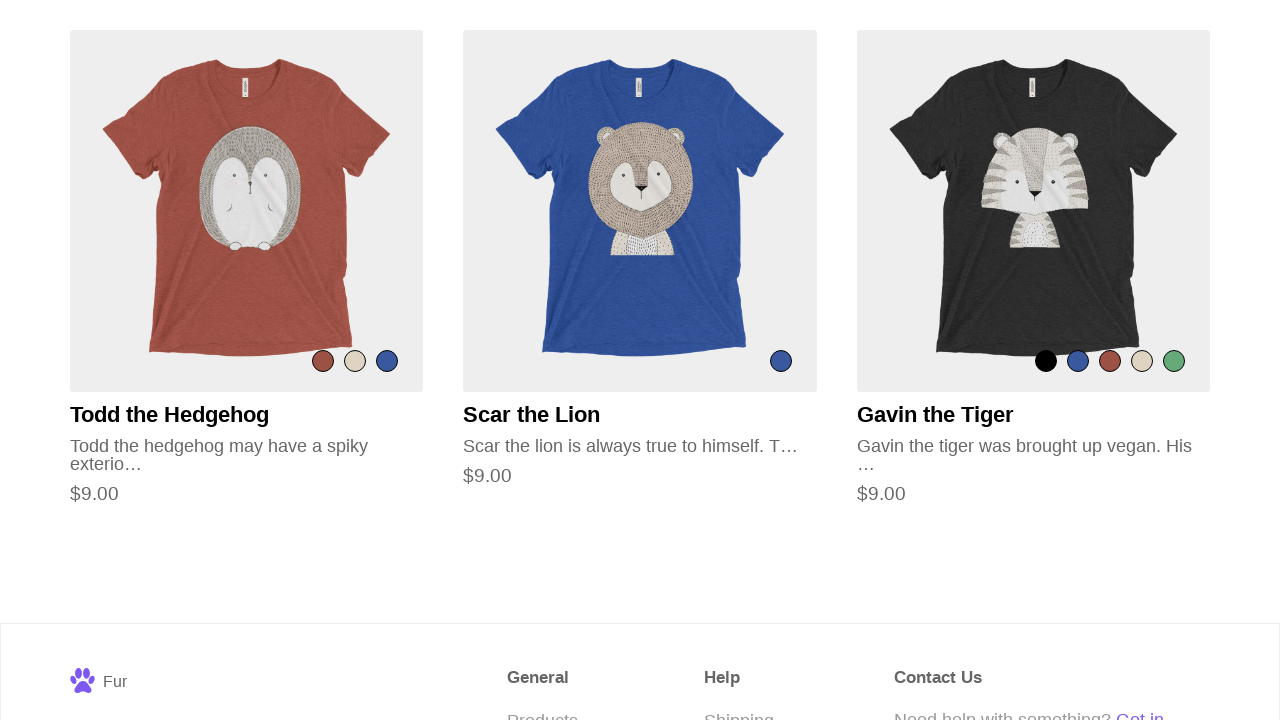

Verified product link for Scar the Lion is visible
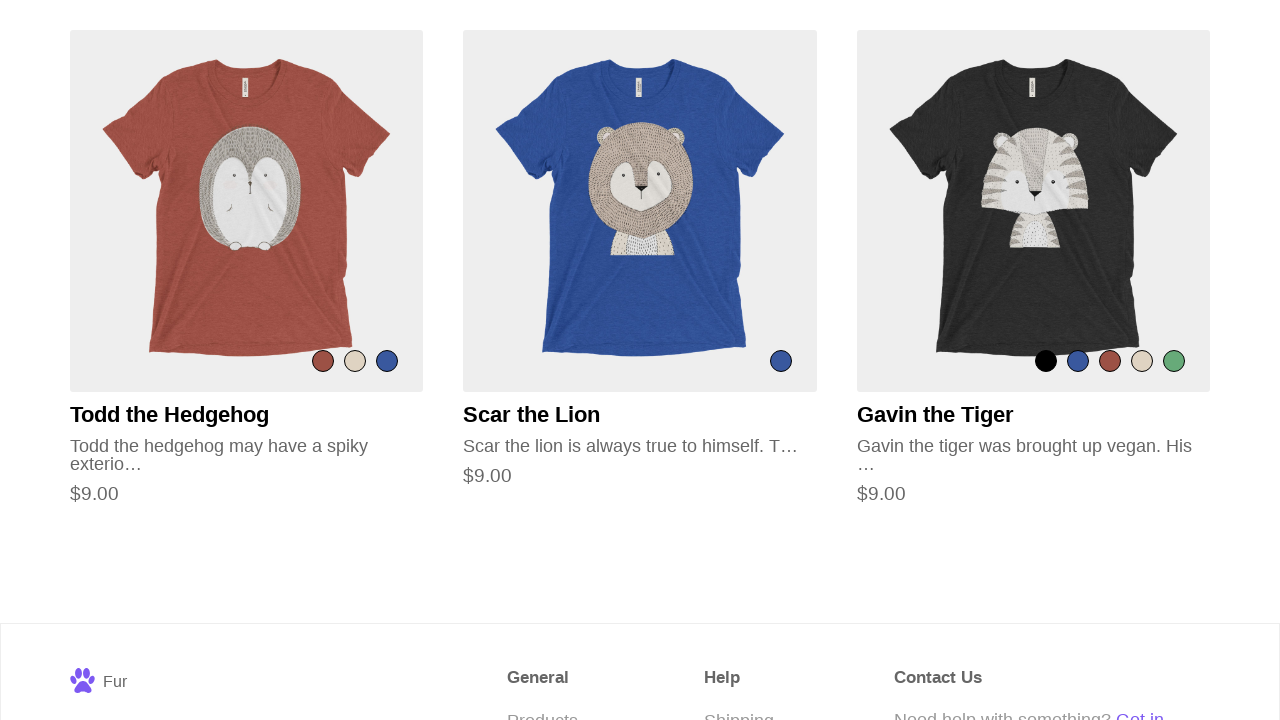

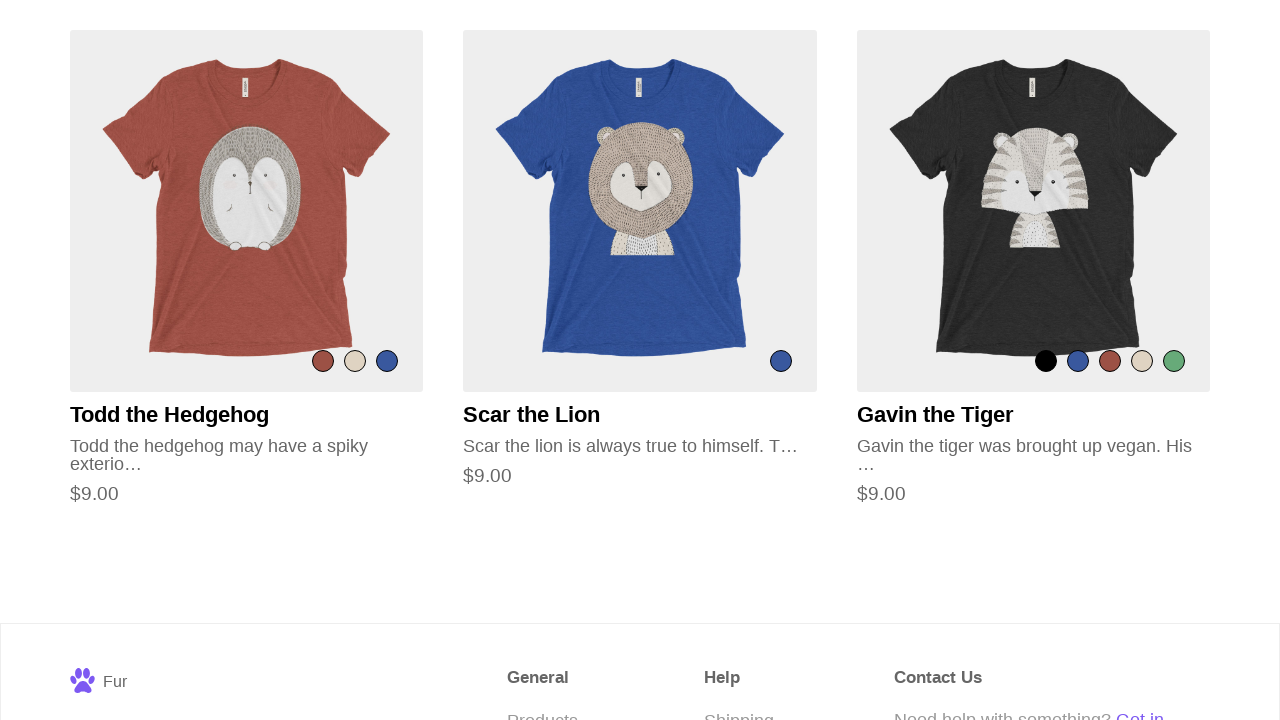